Tests radio button selection functionality by clicking on a specific radio button option

Starting URL: https://rahulshettyacademy.com/AutomationPractice/#

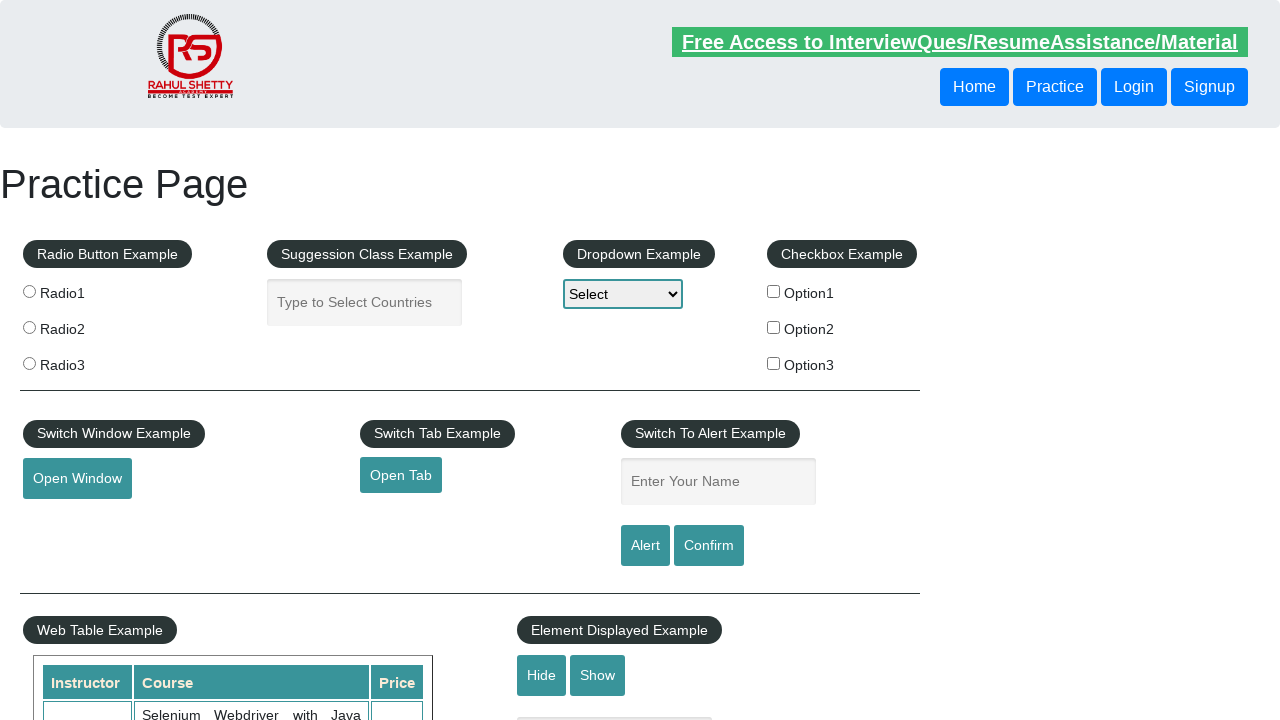

Clicked radio button option 'radio2' to select it at (29, 327) on input[value='radio2']
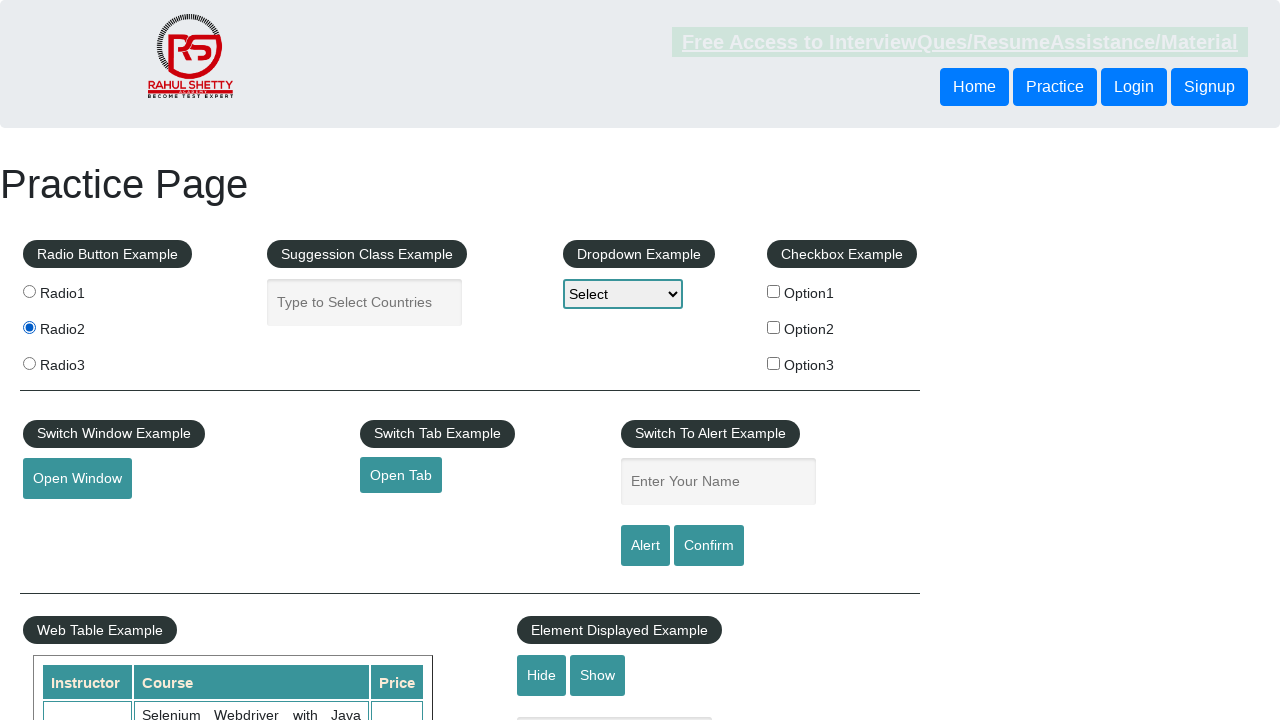

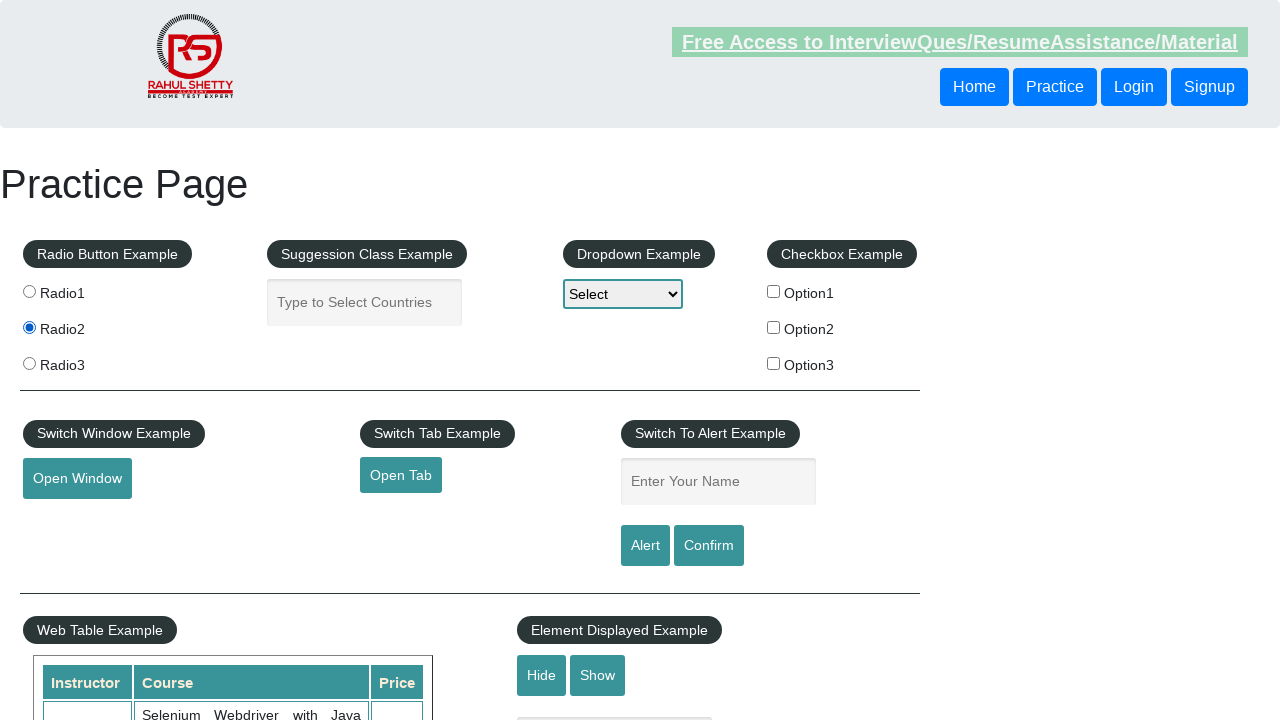